Tests keyboard shortcut functionality by pressing Ctrl+K to trigger search or command palette on Selenium documentation page

Starting URL: https://www.selenium.dev/documentation/

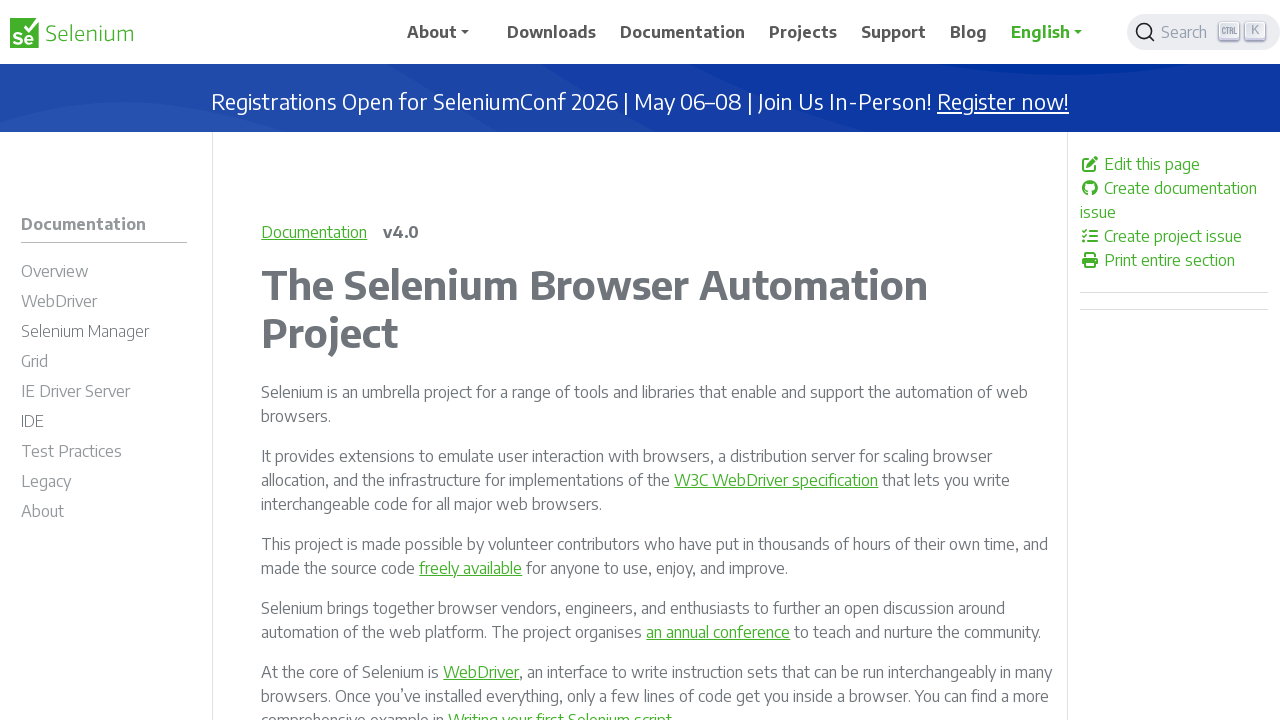

Navigated to Selenium documentation page
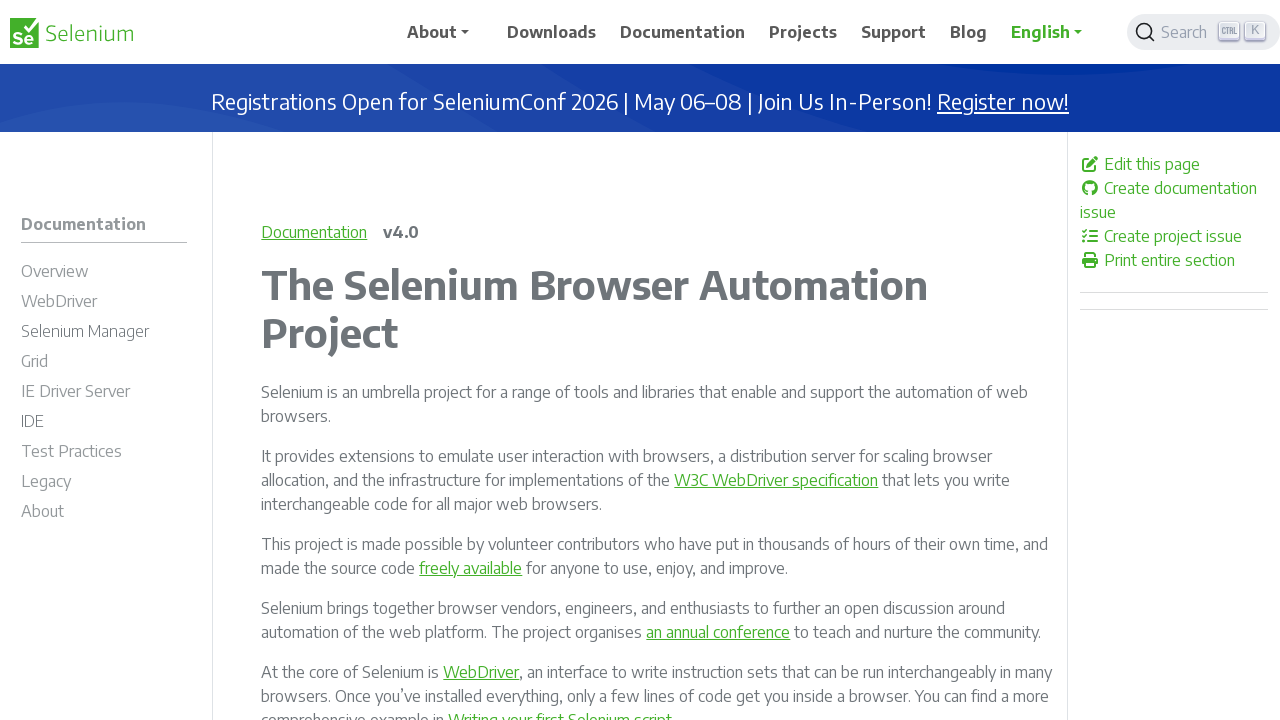

Pressed Ctrl+K keyboard shortcut to trigger search or command palette
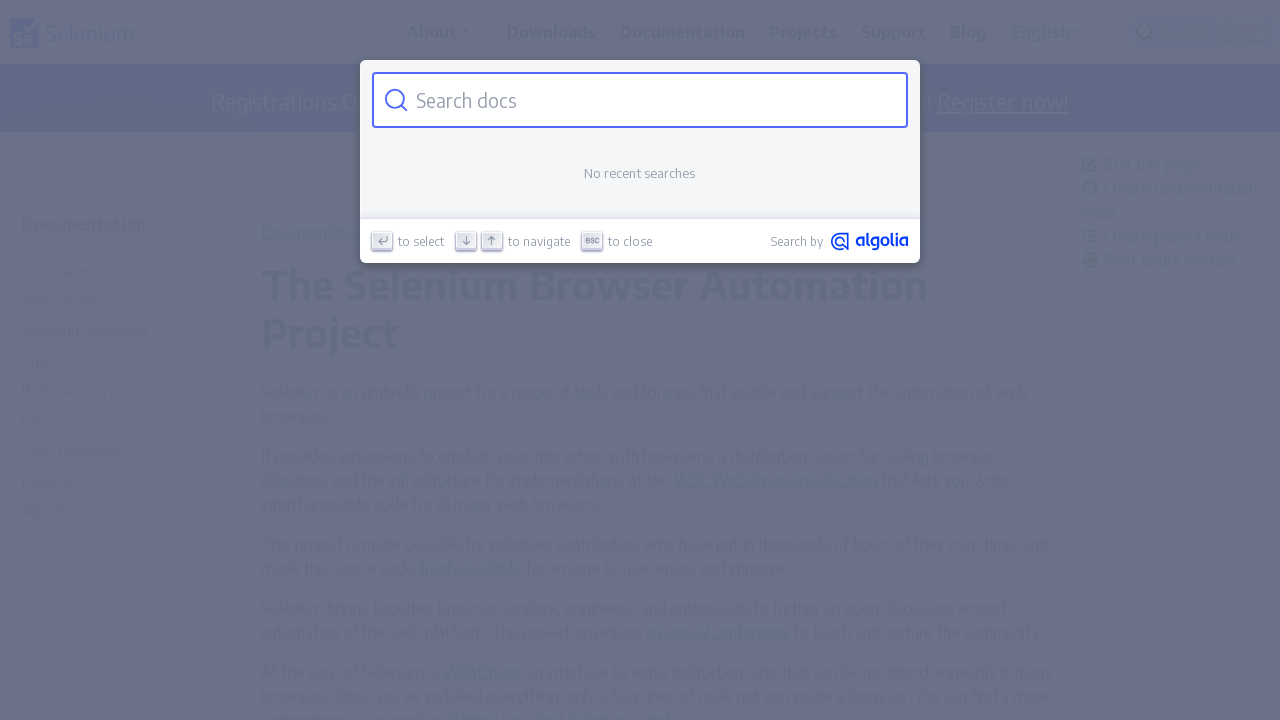

Waited 2 seconds to observe search/command palette result
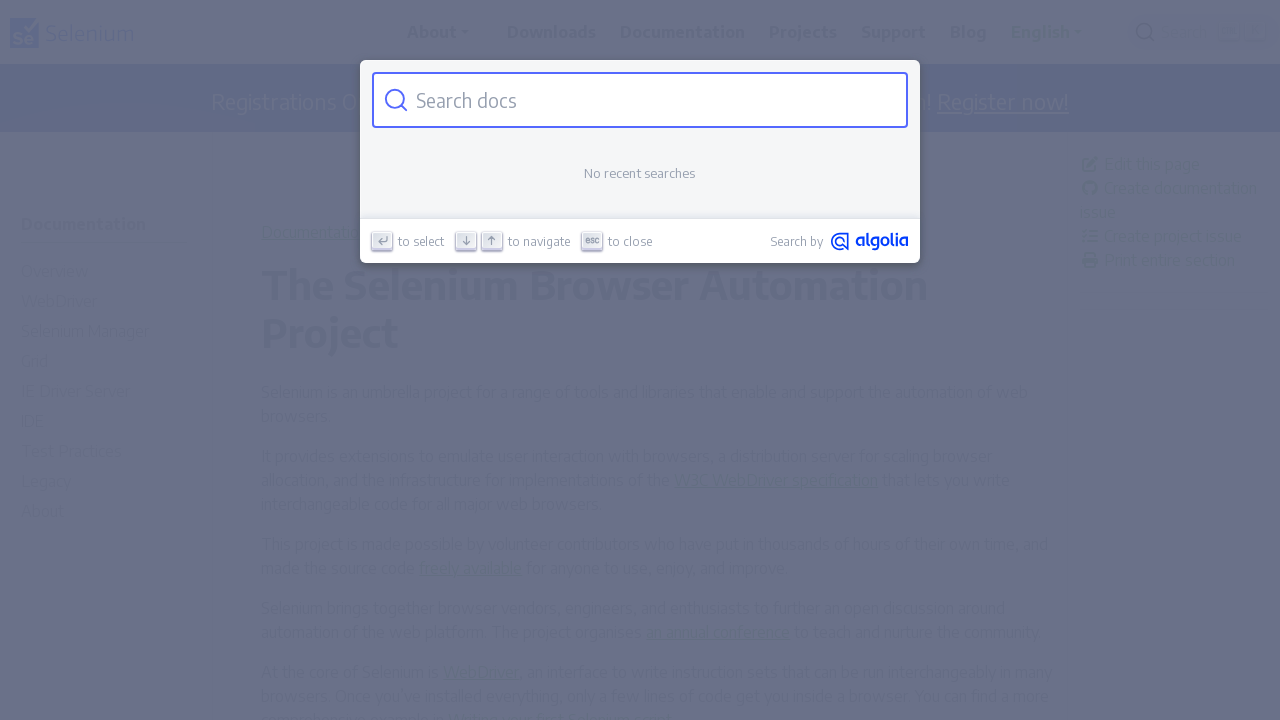

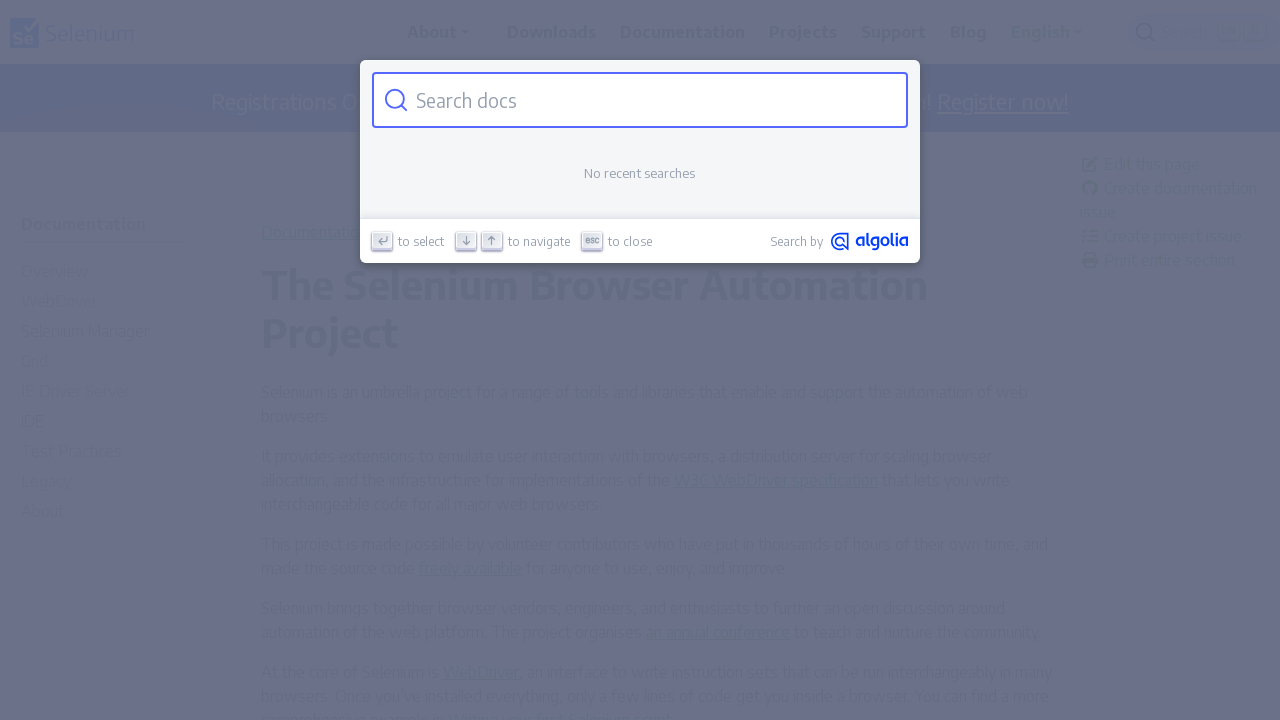